Tests bus ticket booking with return journey discount by completing the booking form and clicking Apply Now on the discount modal

Starting URL: https://www.apsrtconline.in/

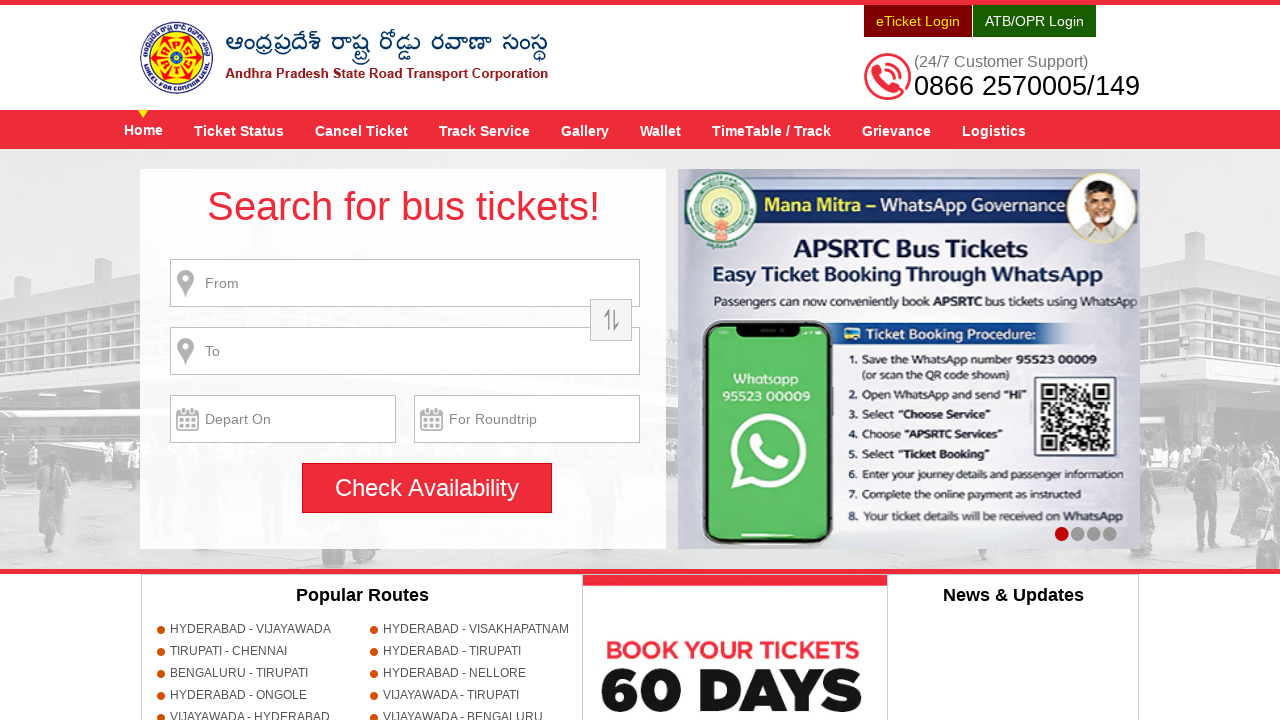

Filled source city field with 'HYDERABAD' on #fromPlaceName
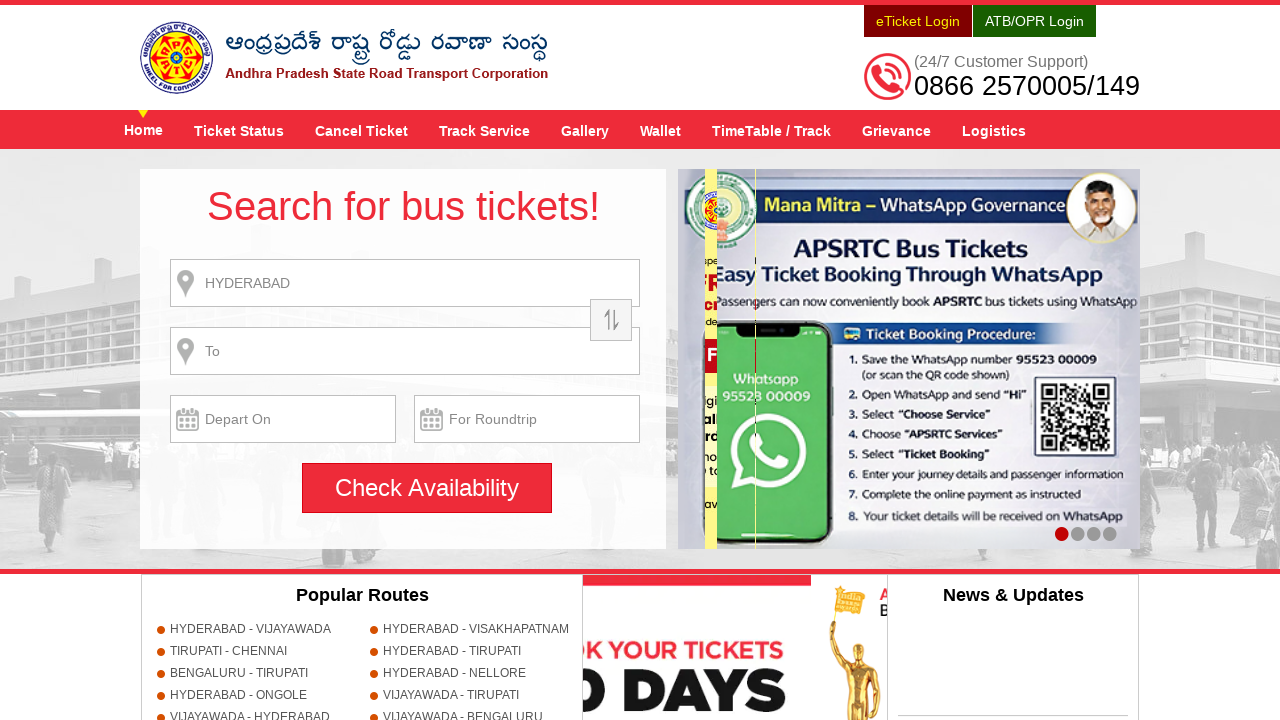

Waited 1 second for source city input processing
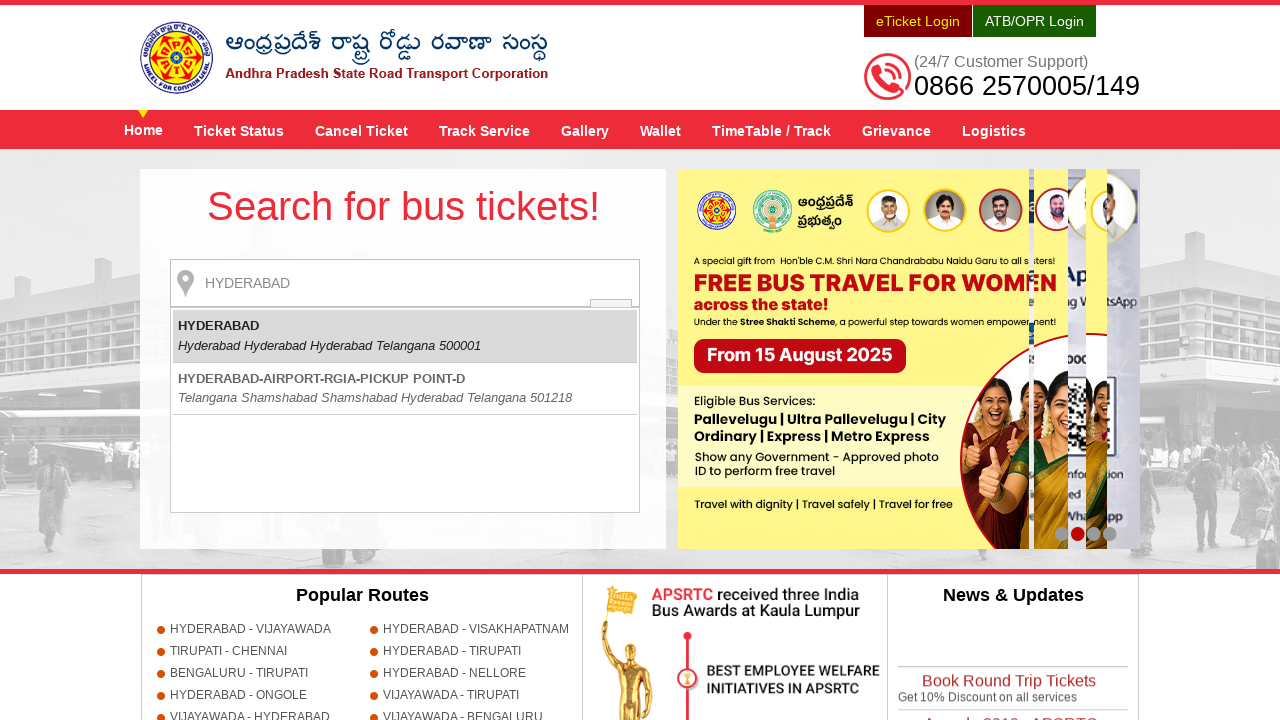

Pressed Enter to confirm source city selection
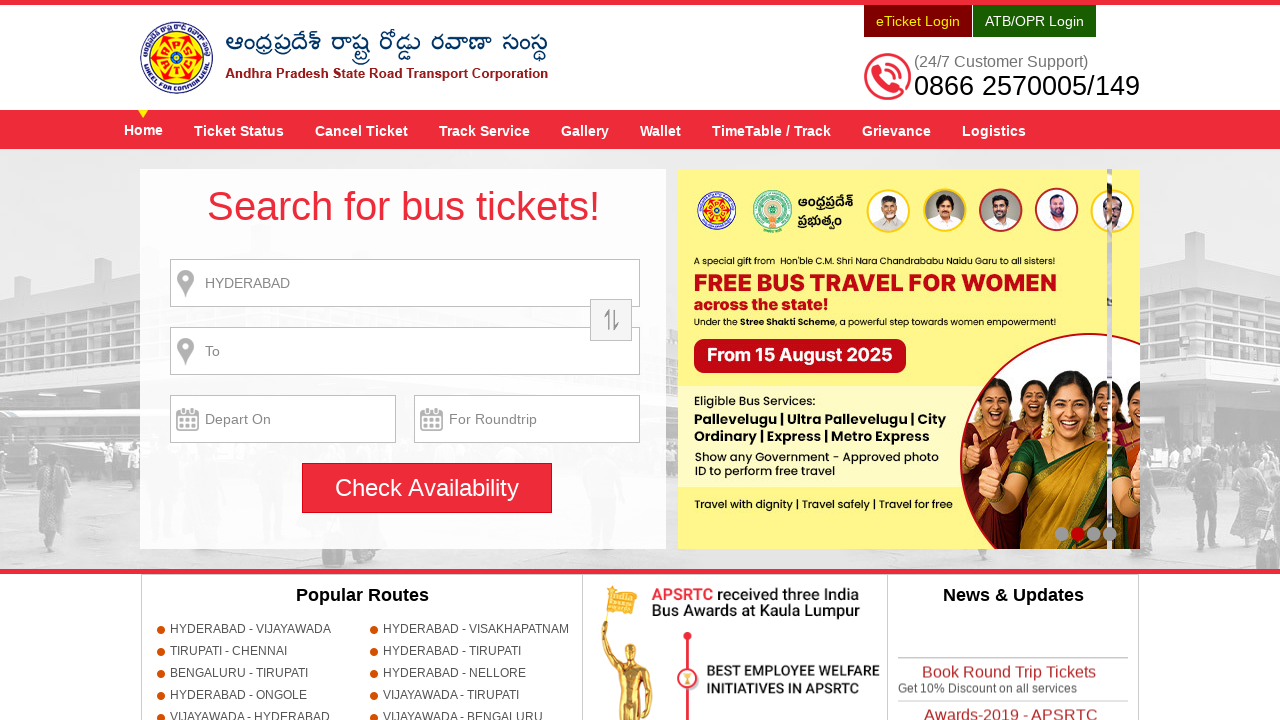

Filled destination city field with 'GUNTUR' on input[name='destination']
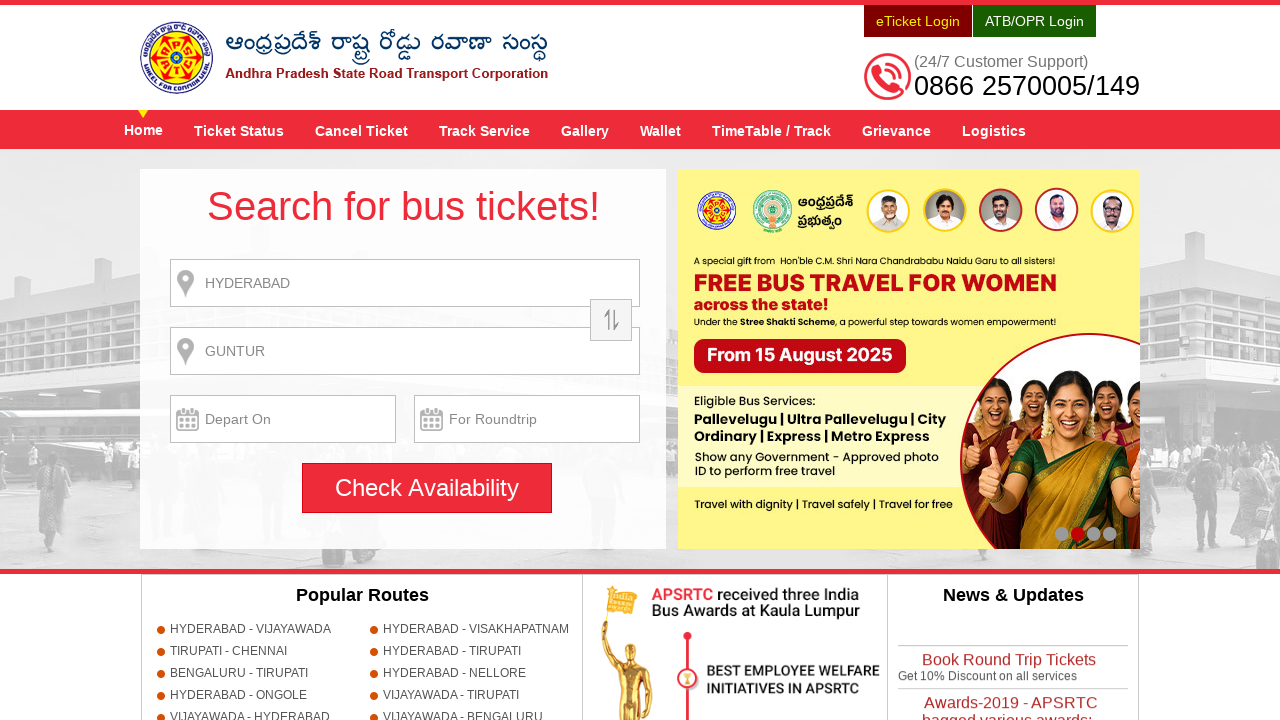

Waited 1 second for destination city input processing
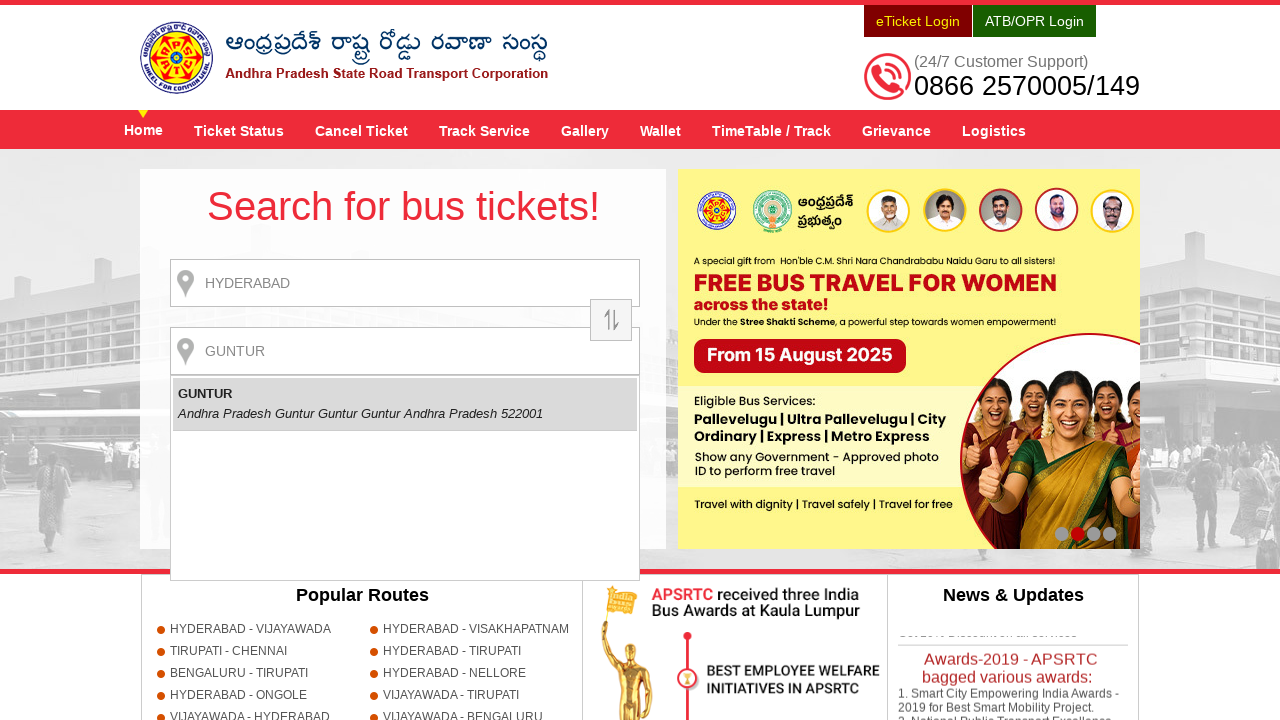

Pressed Enter to confirm destination city selection
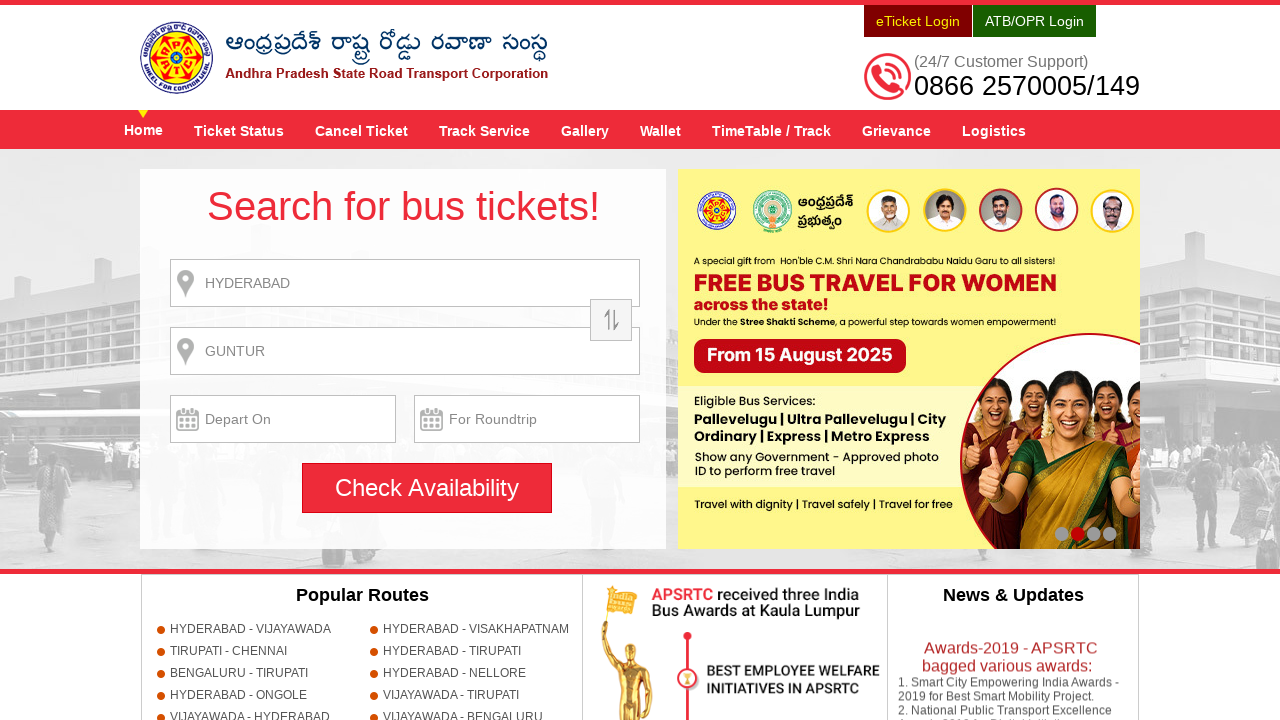

Clicked journey date field to open calendar at (283, 419) on input[name='txtJourneyDate']
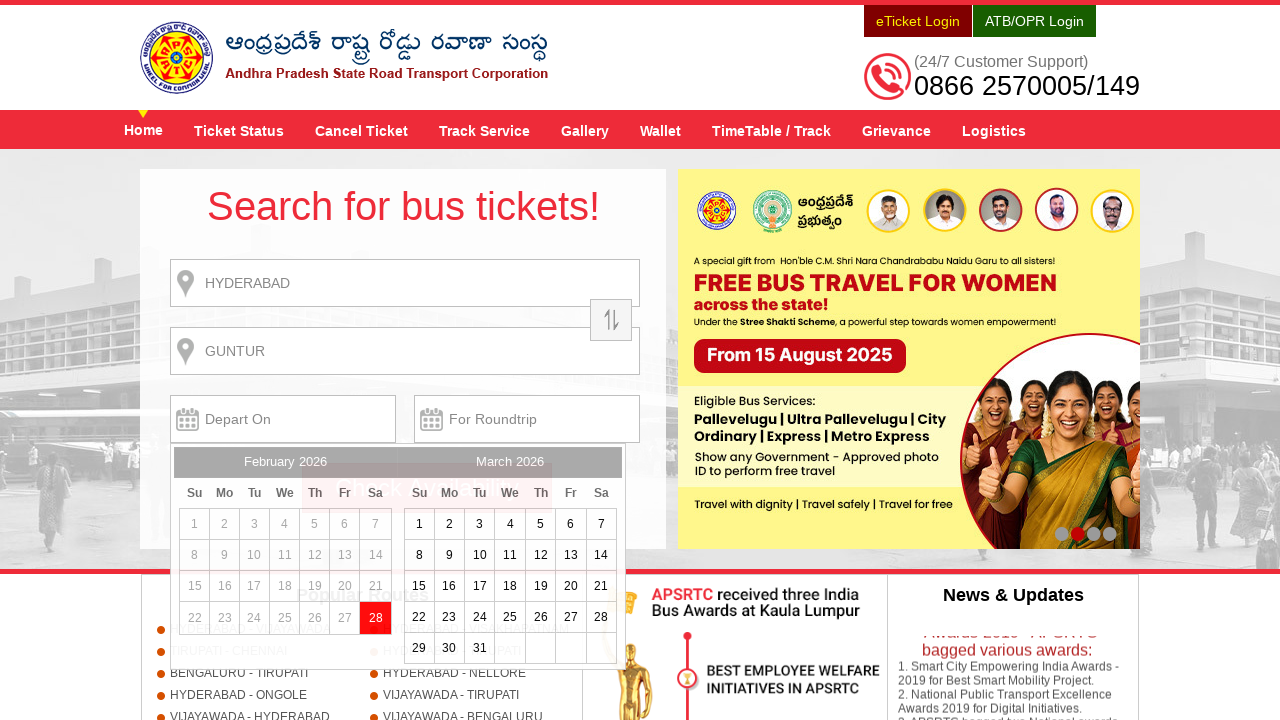

Selected date 28 from calendar at (376, 618) on xpath=//a[text()='28']
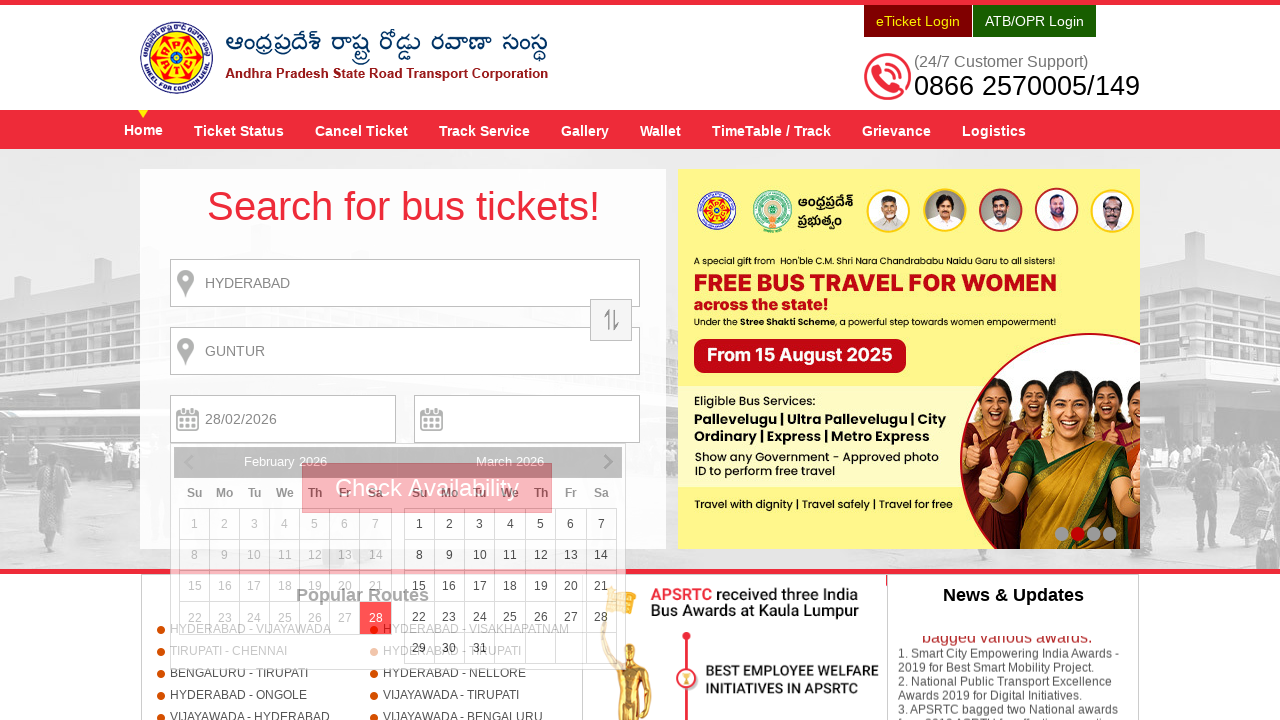

Clicked 'Check Availability' button to search for buses at (427, 488) on input[value='Check Availability']
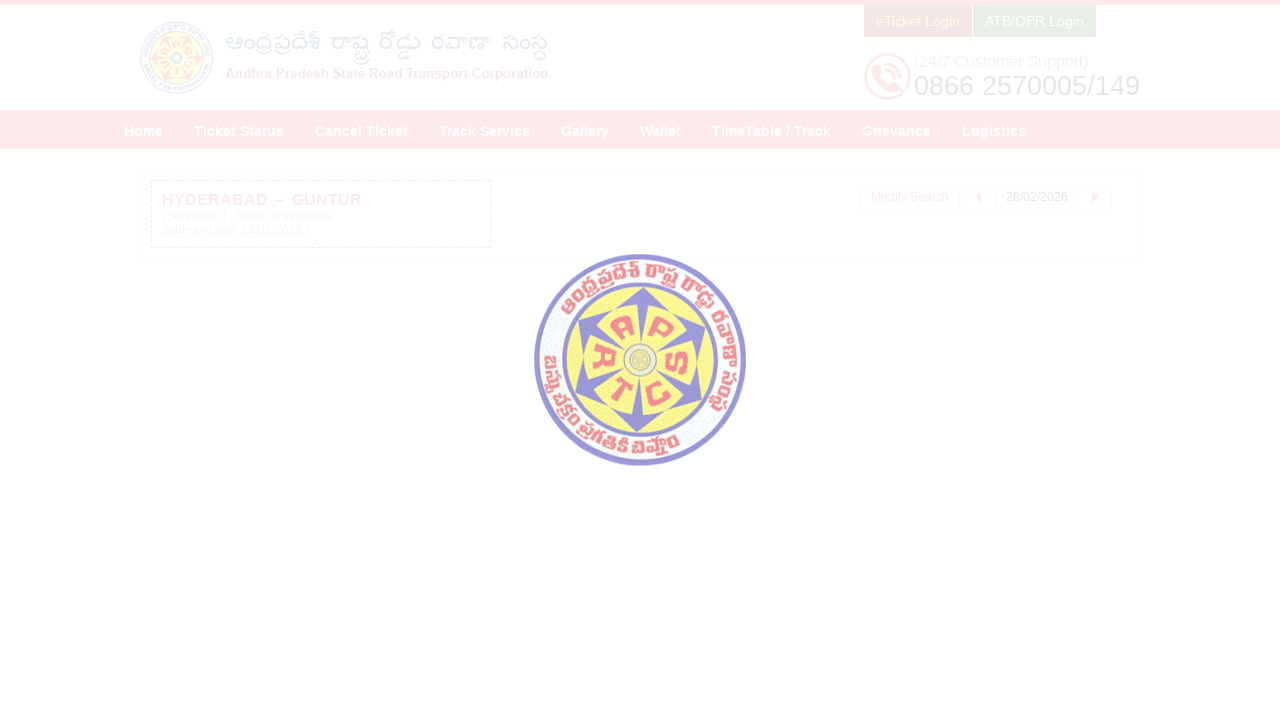

Return journey discount modal appeared and 'Apply Now' button is visible
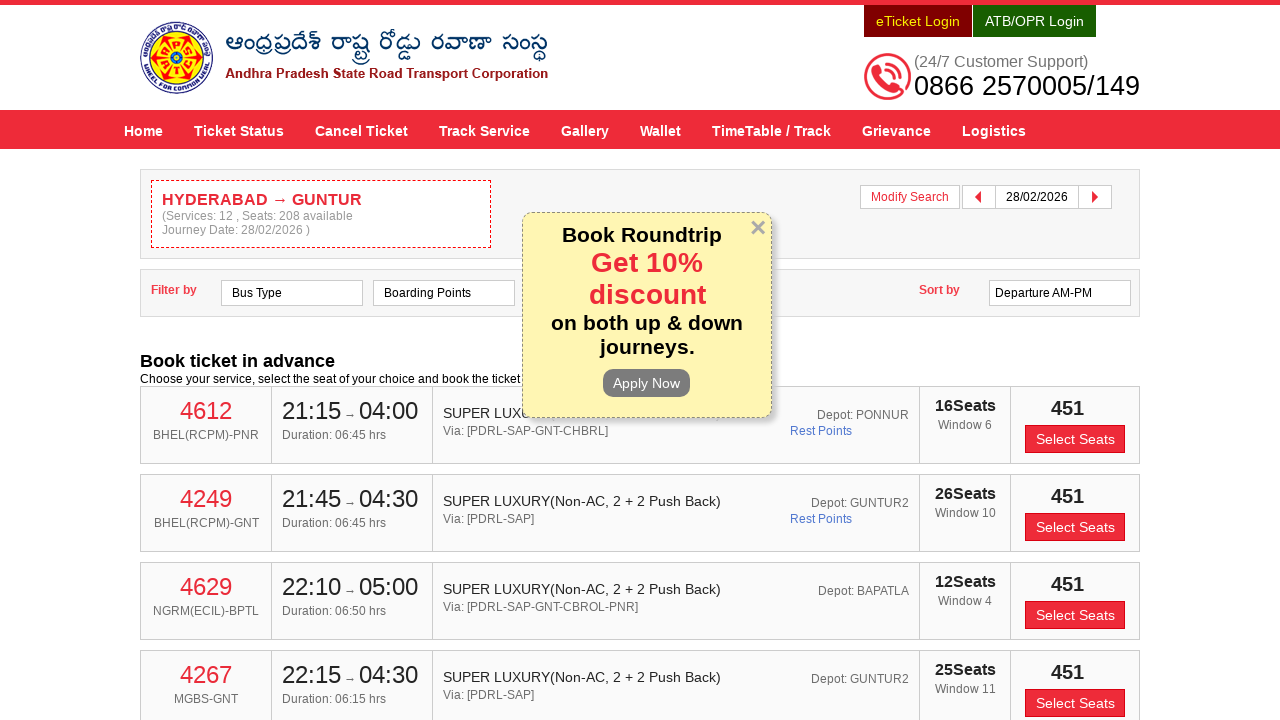

Clicked 'Apply Now' button on return journey discount modal to apply the discount at (646, 383) on #returnDiscountModal-content input[title='Apply Now']
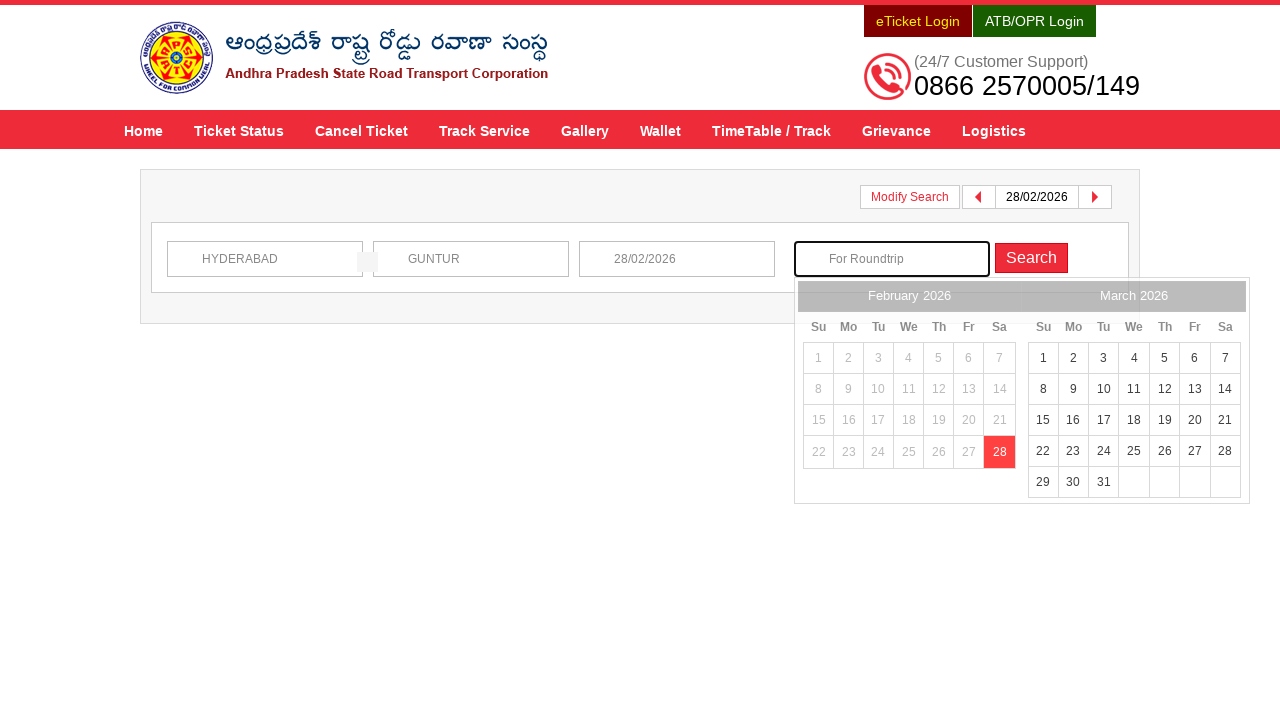

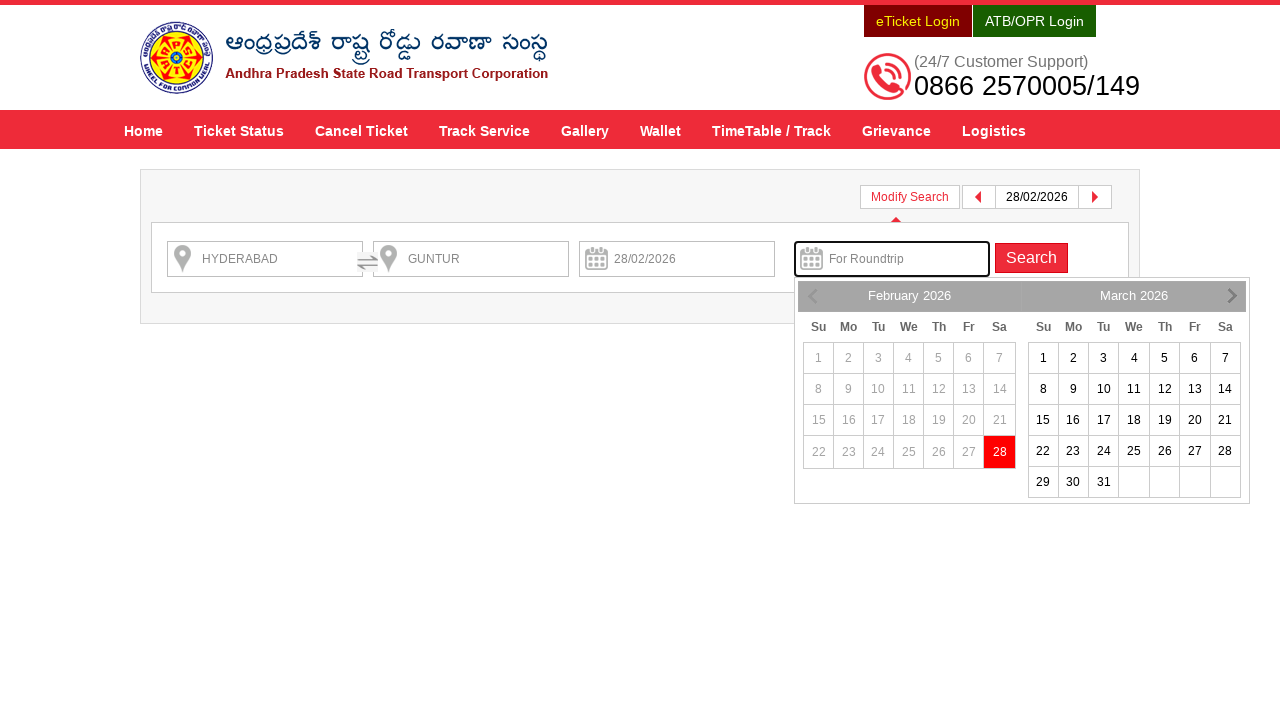